Tests browser-agnostic window switching by tracking window handles before and after clicking a link, then identifying the new window and switching between them to verify page titles.

Starting URL: https://the-internet.herokuapp.com/windows

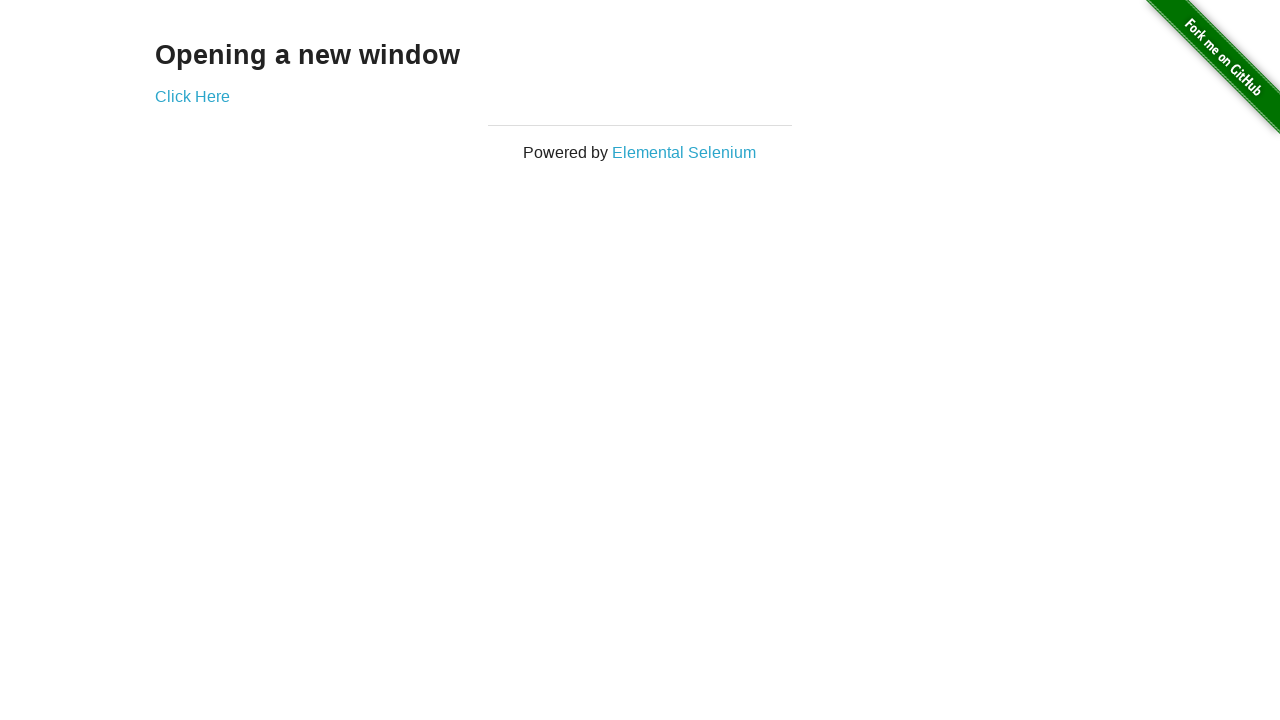

Captured initial list of open pages before clicking link
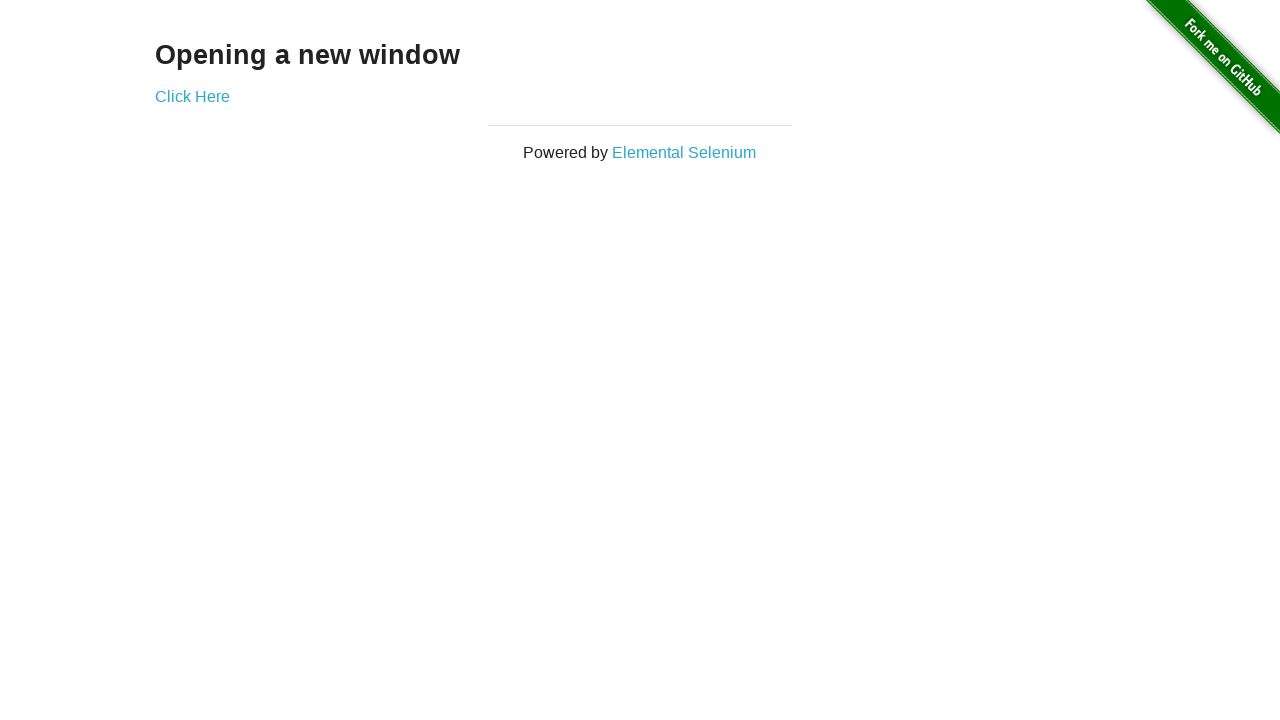

Clicked link to open new window at (192, 96) on .example a
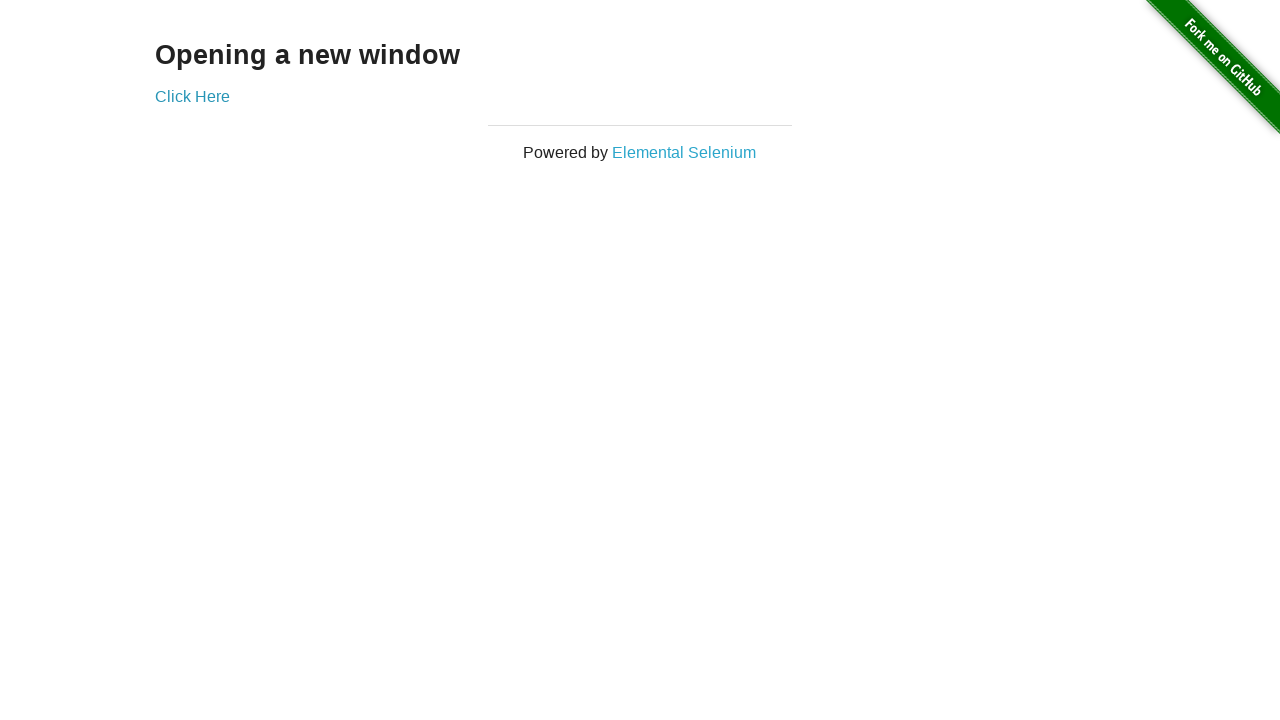

Waited 1000ms for new window to open
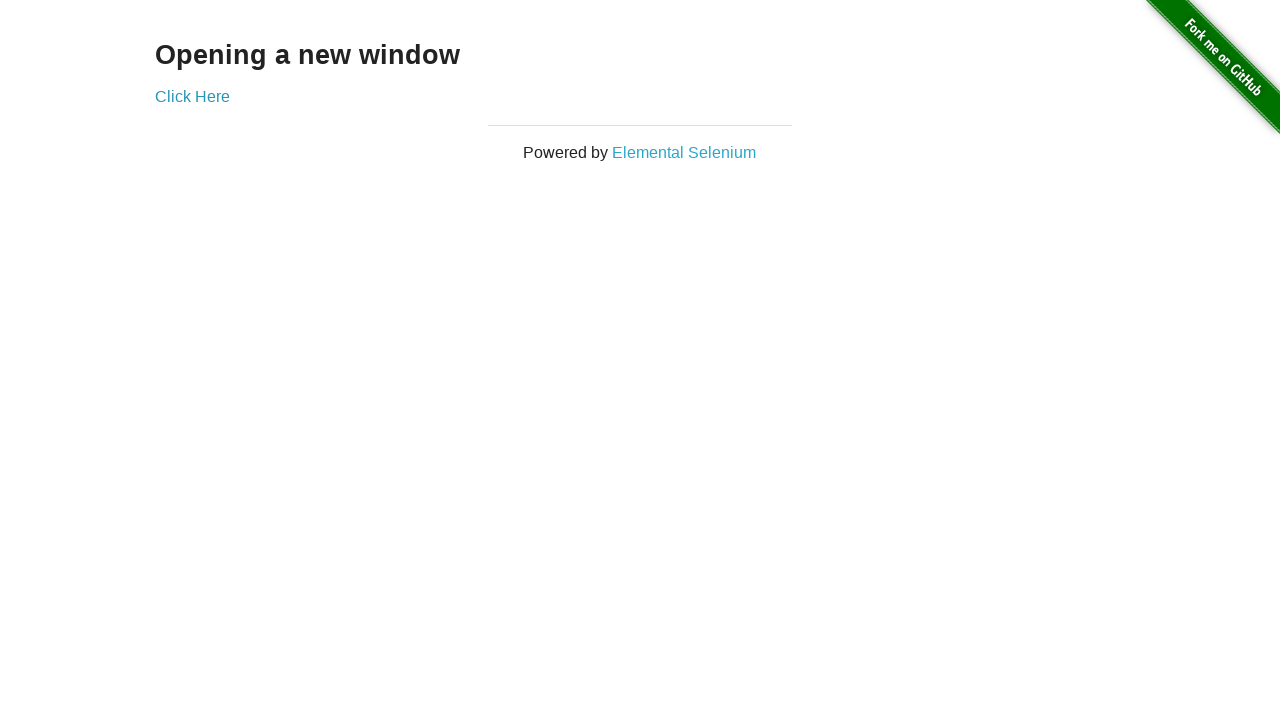

Retrieved list of all open pages after click
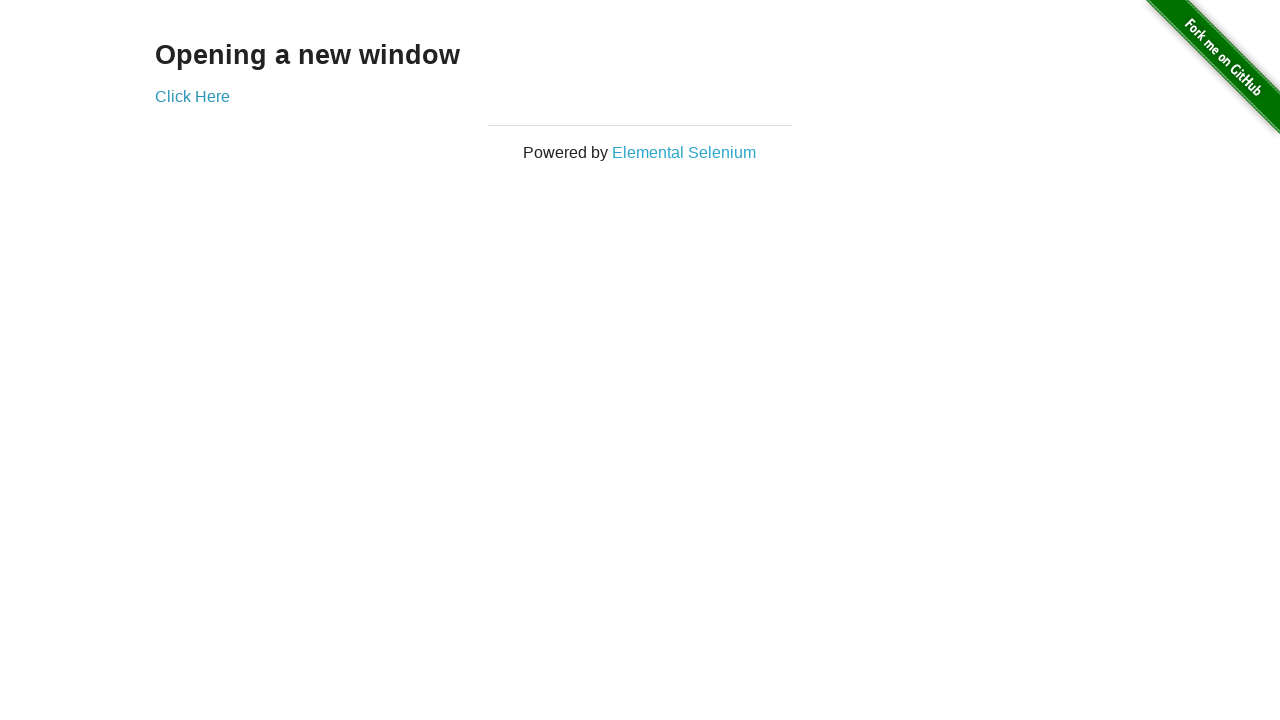

Identified new window by comparing page lists
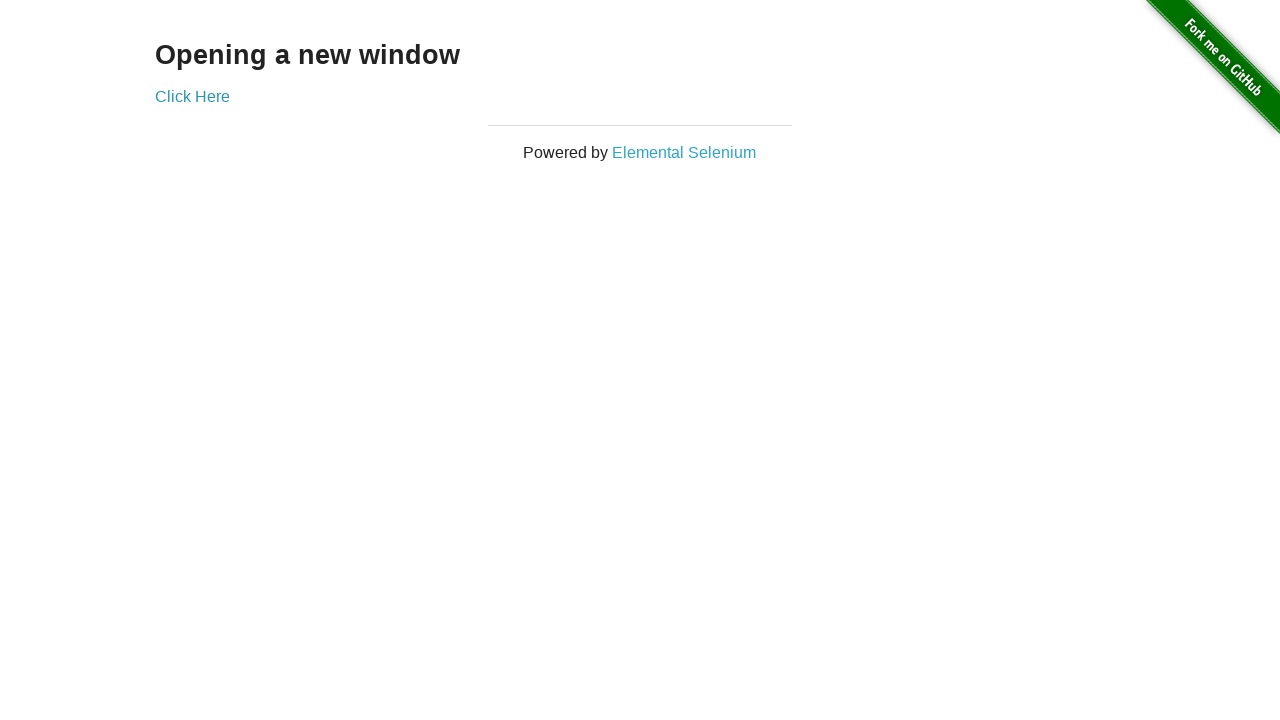

Verified original page title is 'The Internet'
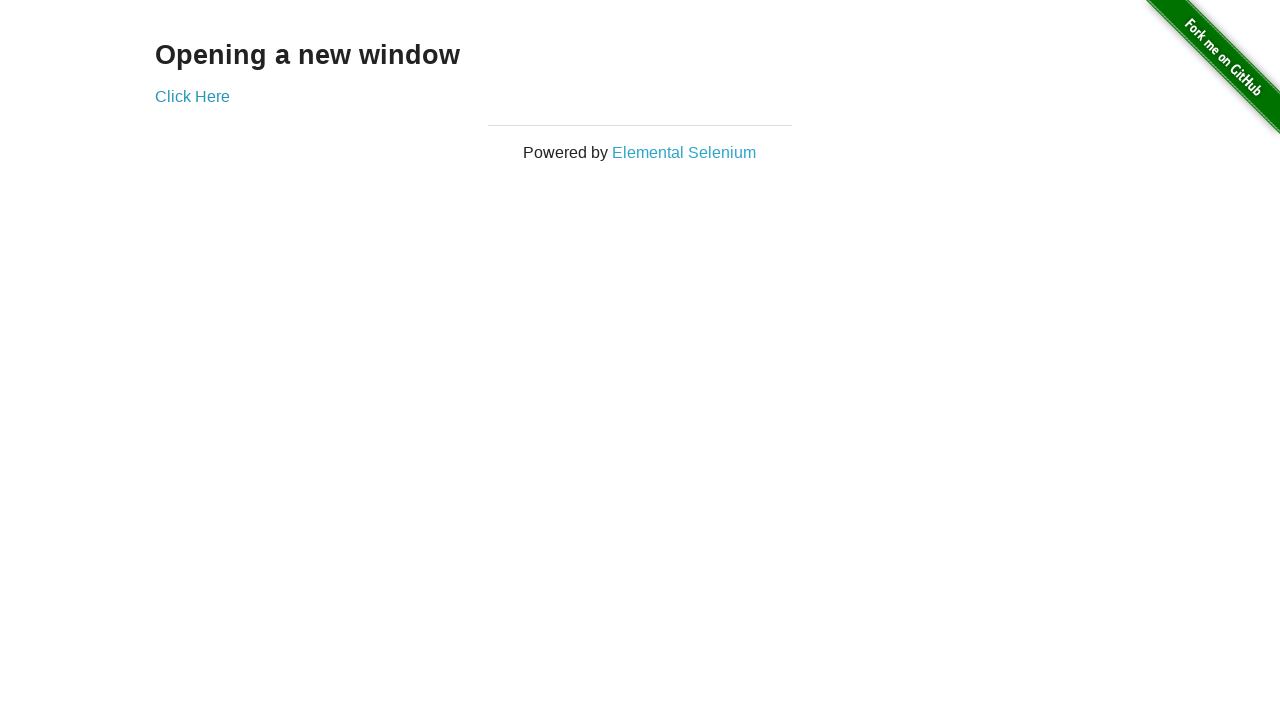

Waited for new page to fully load
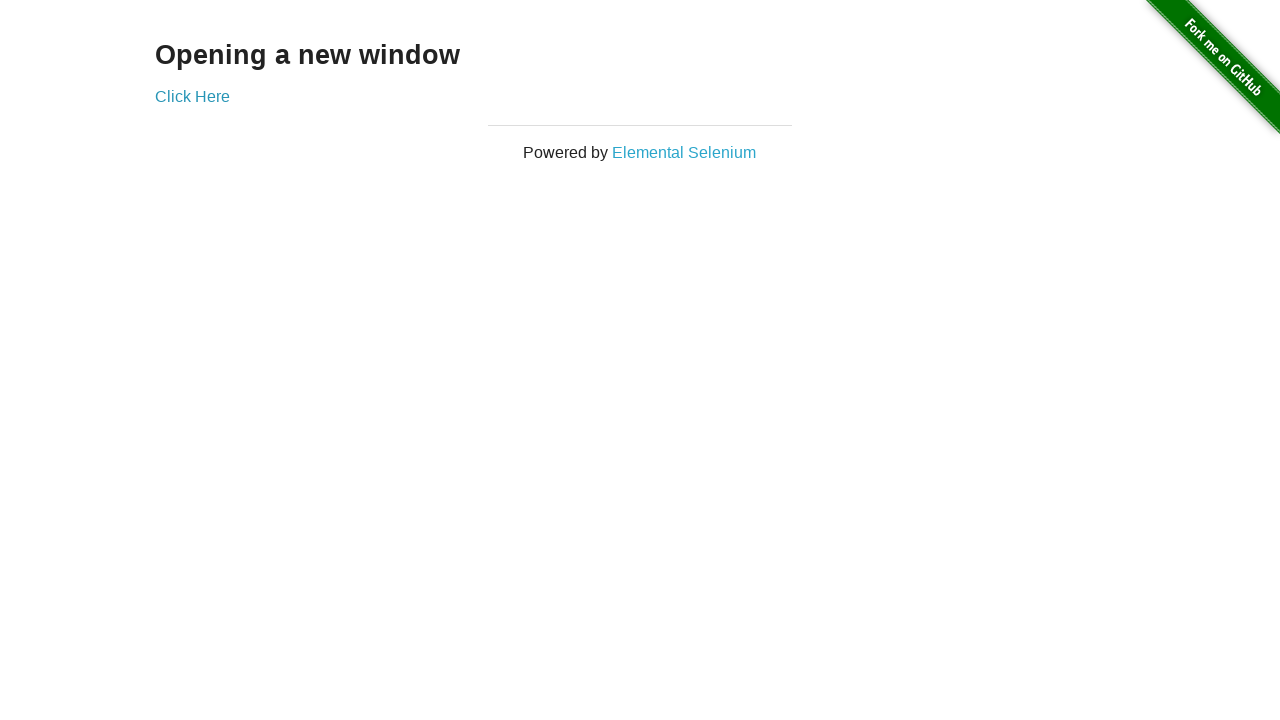

Verified new page title is 'New Window'
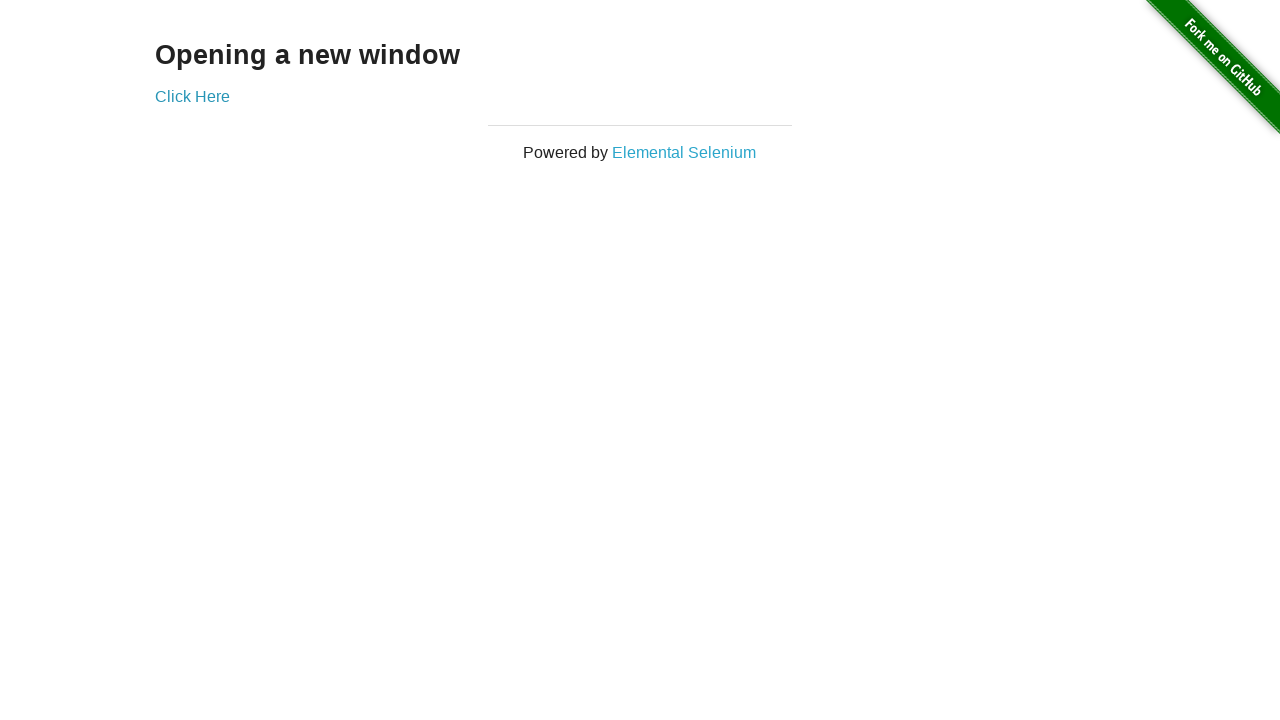

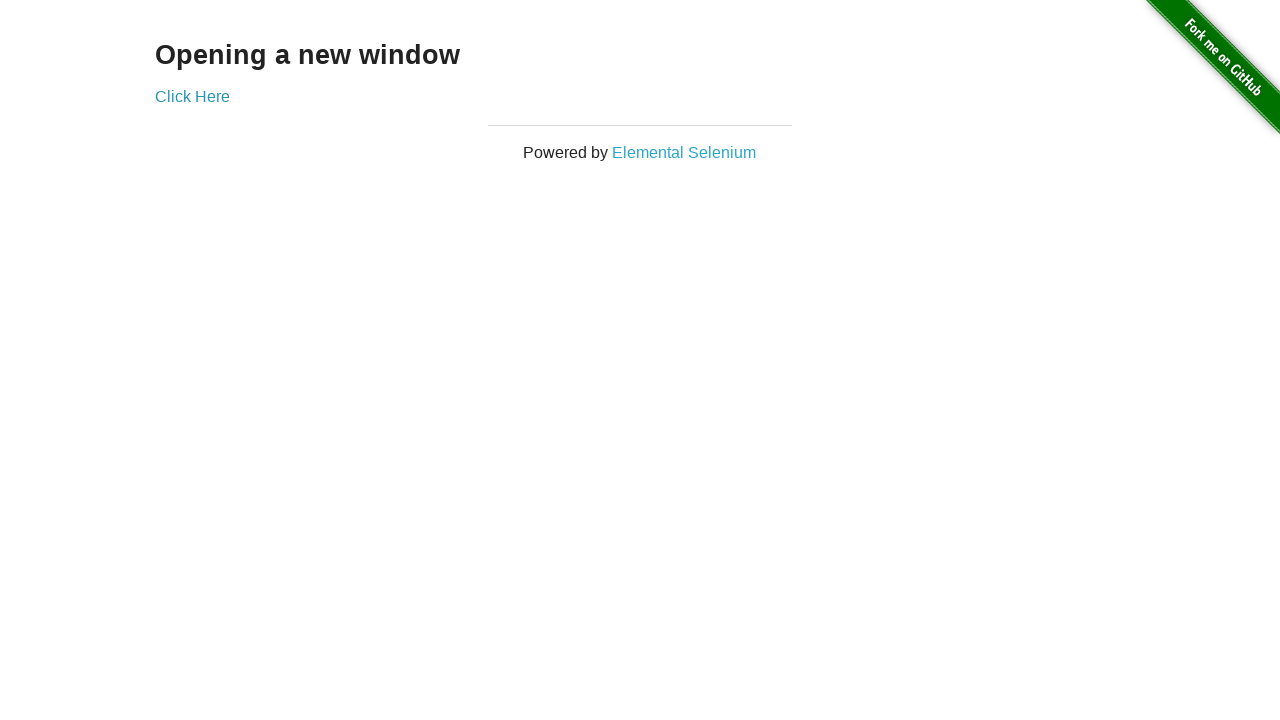